Fills out a complete practice registration form on demoqa.com including personal details, date of birth selection, subjects, hobbies, address, and state/city dropdowns, then verifies the submitted data in a confirmation modal.

Starting URL: https://demoqa.com/automation-practice-form

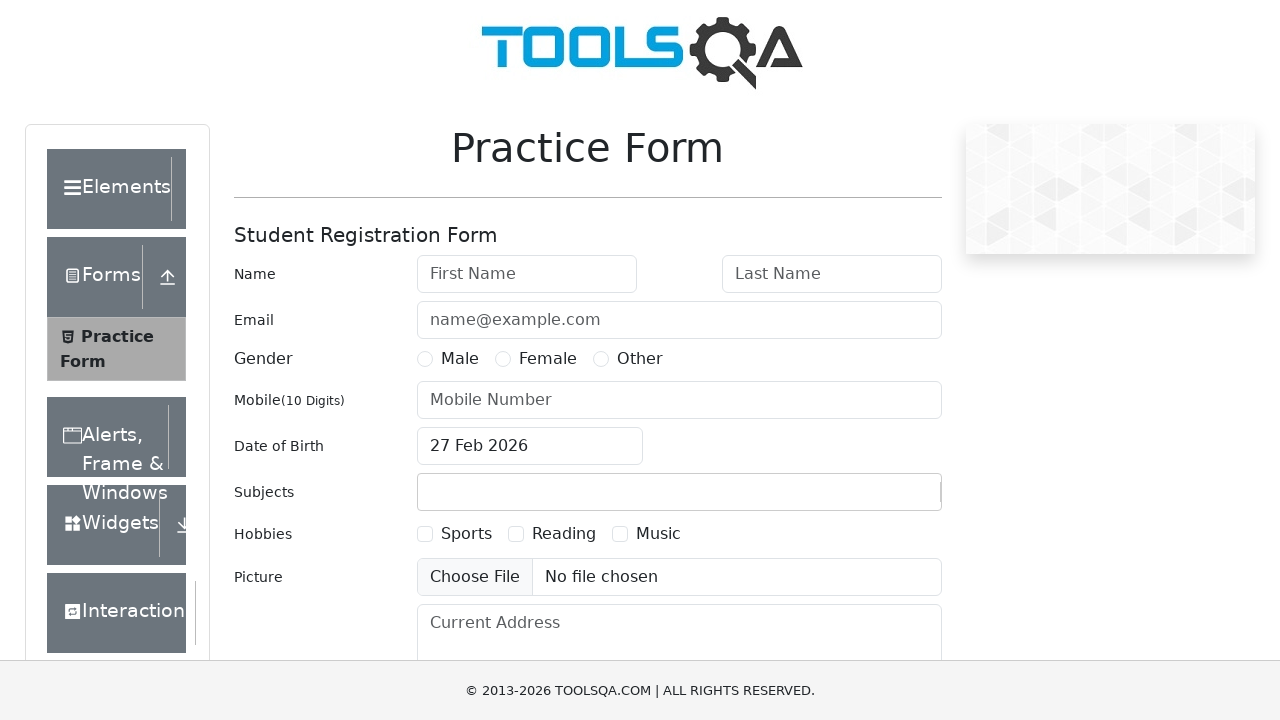

Removed fixed banner element
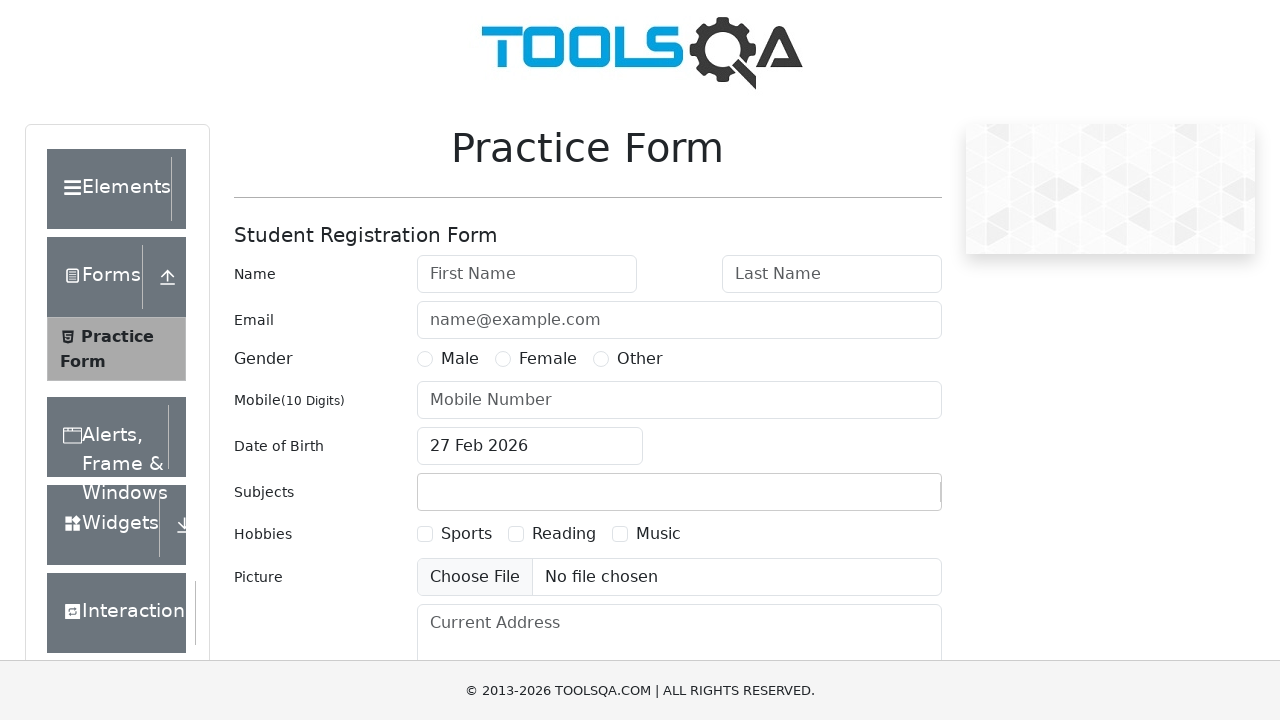

Removed footer element
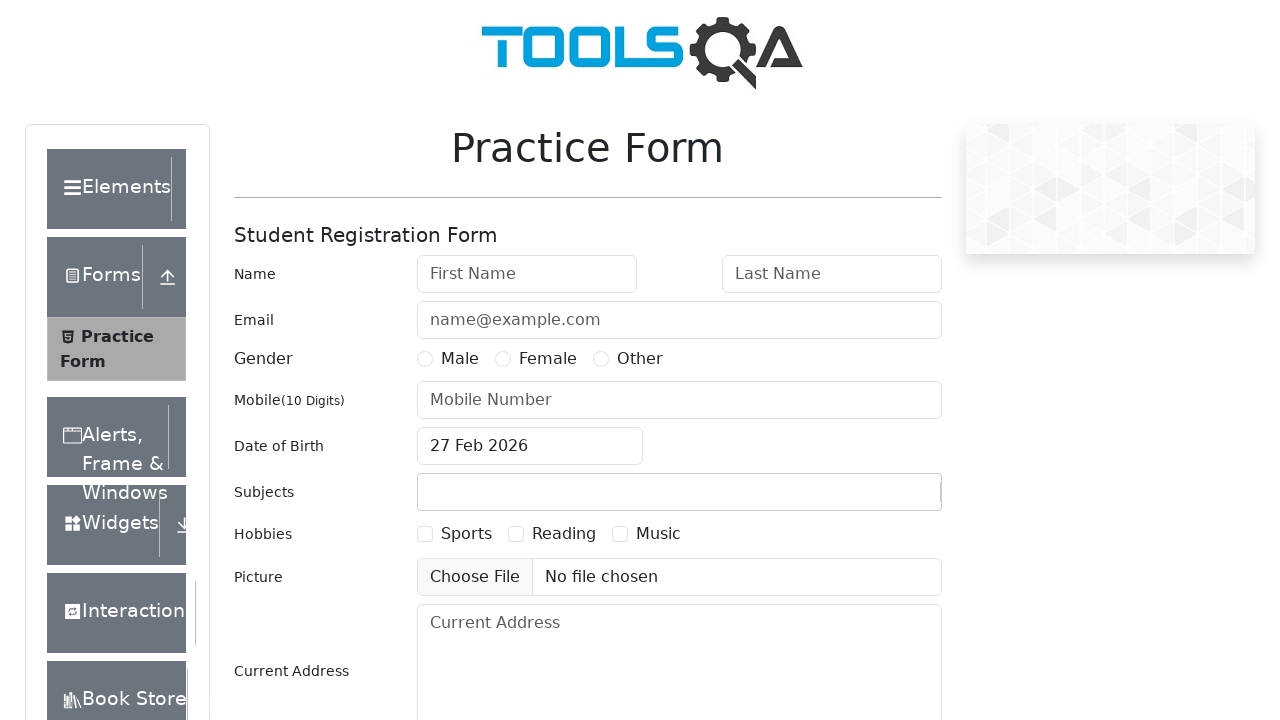

Filled first name field with 'Grena' on #firstName
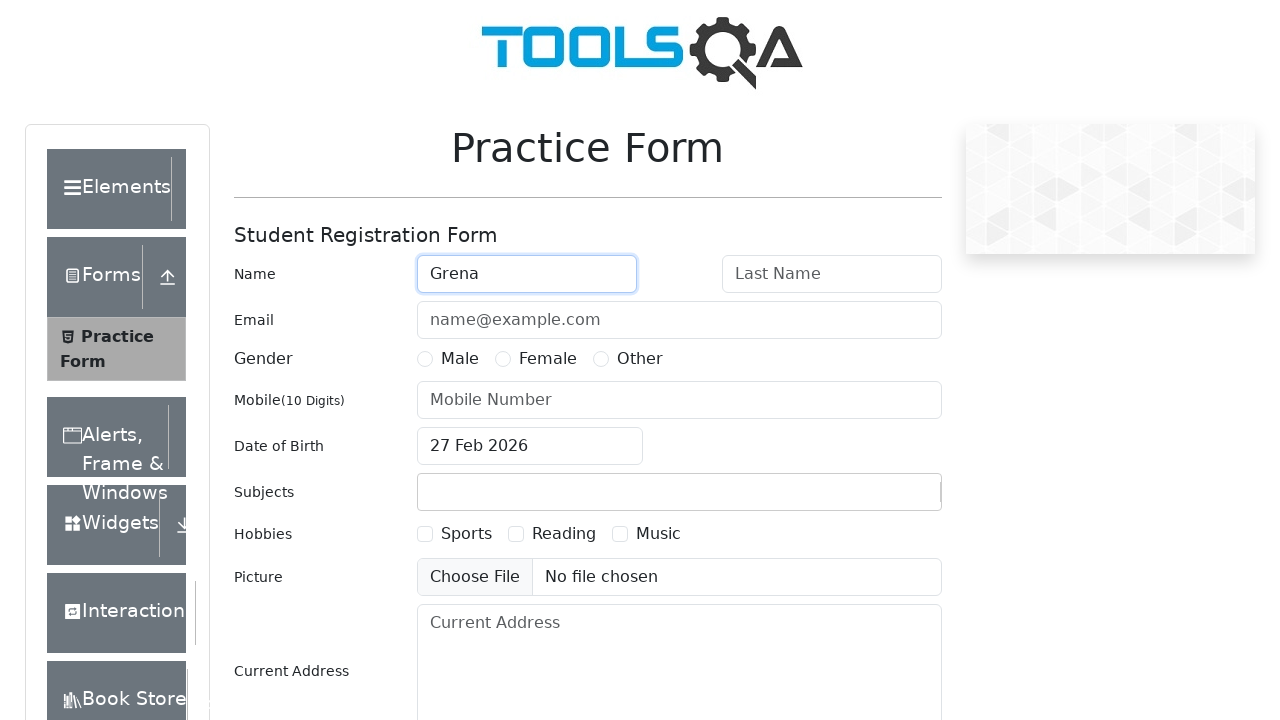

Filled last name field with 'Ukropovi4' on #lastName
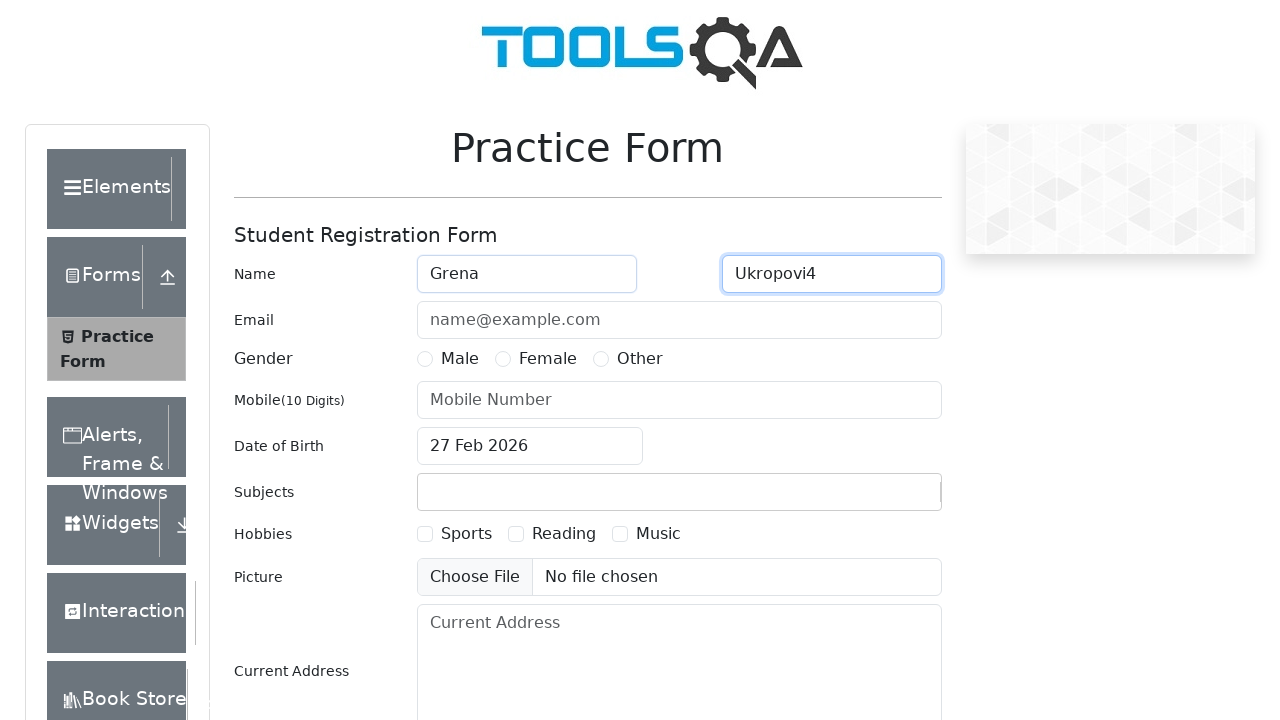

Filled email field with 'Ukropov.Grena@ml.com' on #userEmail
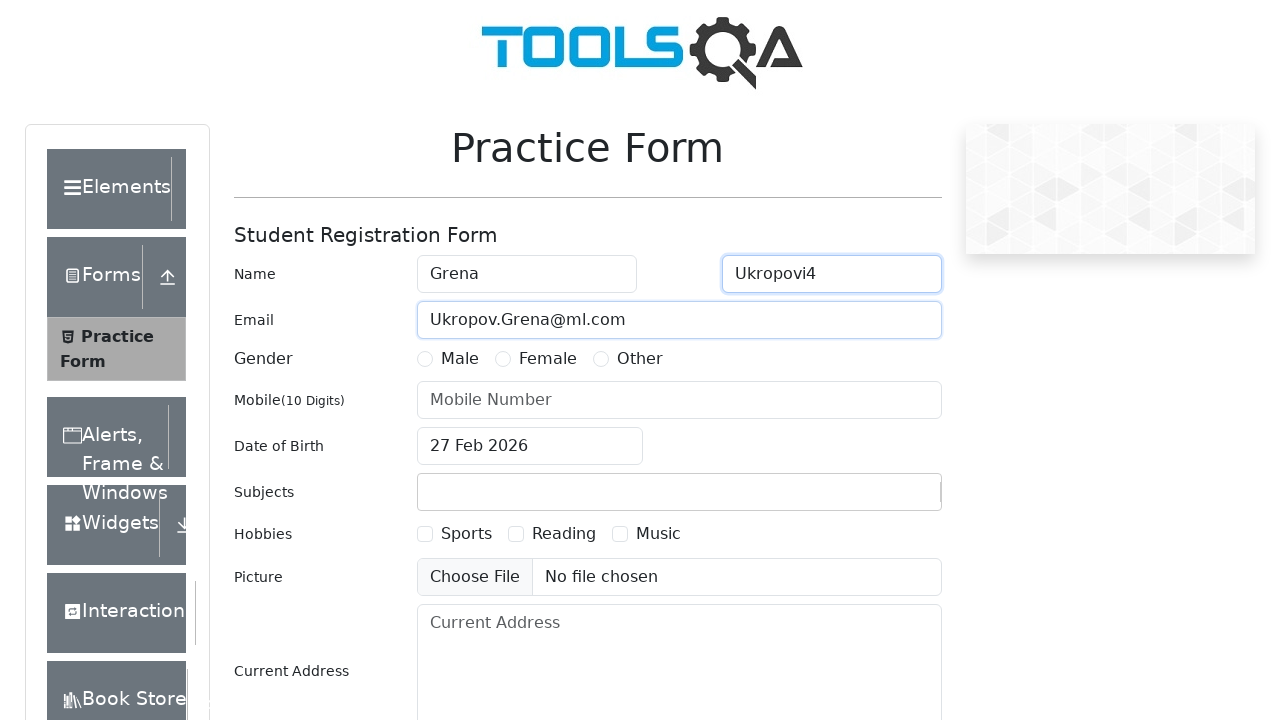

Selected Male gender option at (460, 359) on label[for='gender-radio-1']
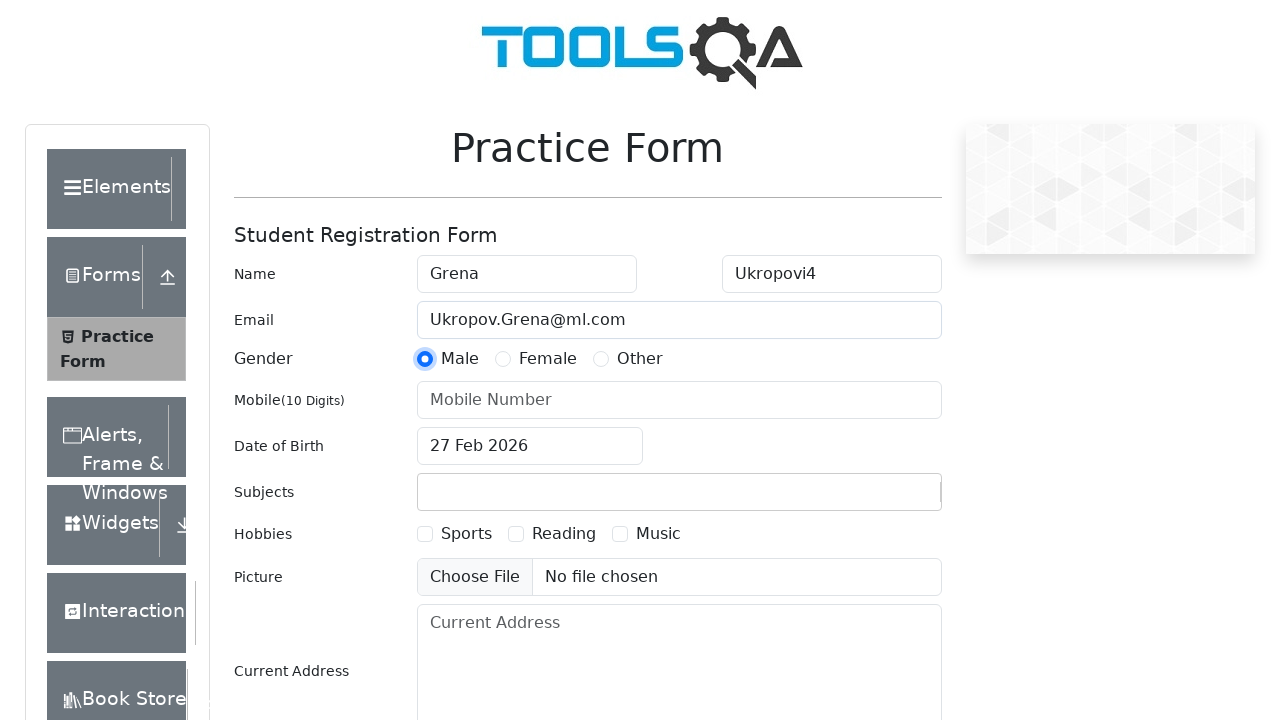

Filled phone number field with '7916911102' on #userNumber
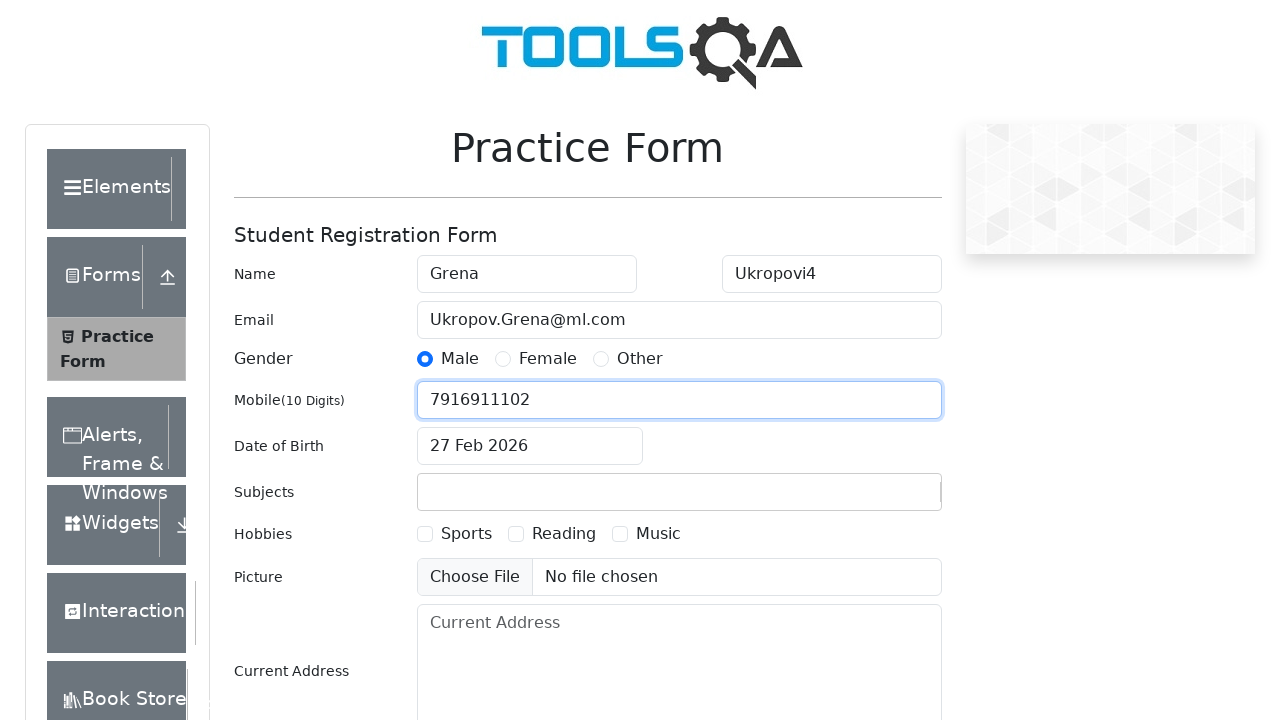

Clicked date of birth input field at (530, 446) on #dateOfBirthInput
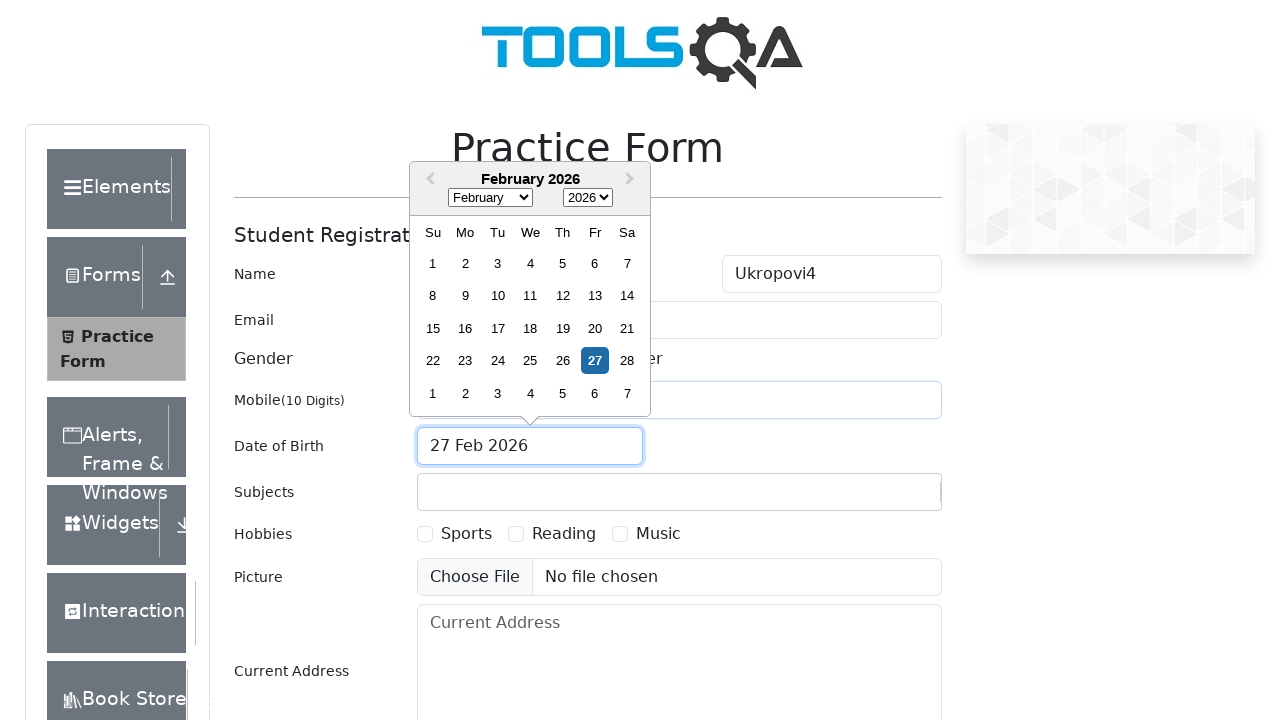

Selected birth year '1911' from date picker on .react-datepicker__year-select
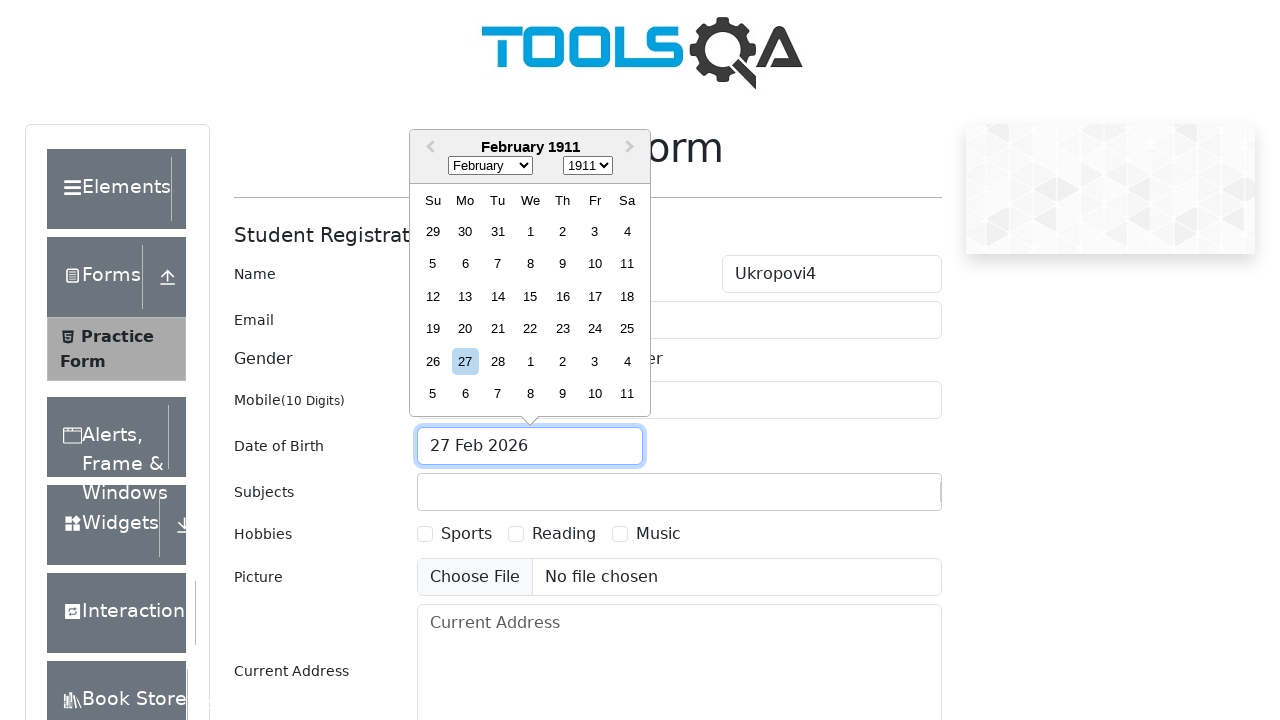

Selected birth month 'November' from date picker on .react-datepicker__month-select
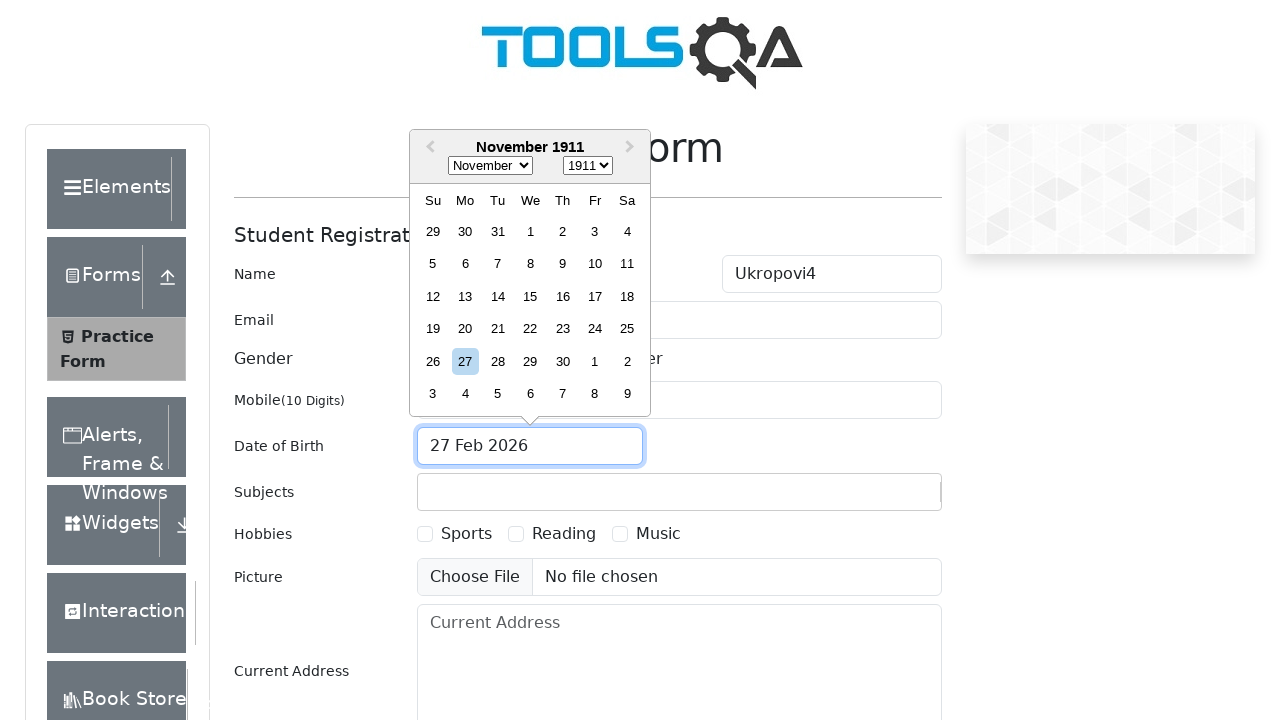

Selected birth day '11' from date picker at (627, 264) on .react-datepicker__day--011:not(.react-datepicker__day--outside-month)
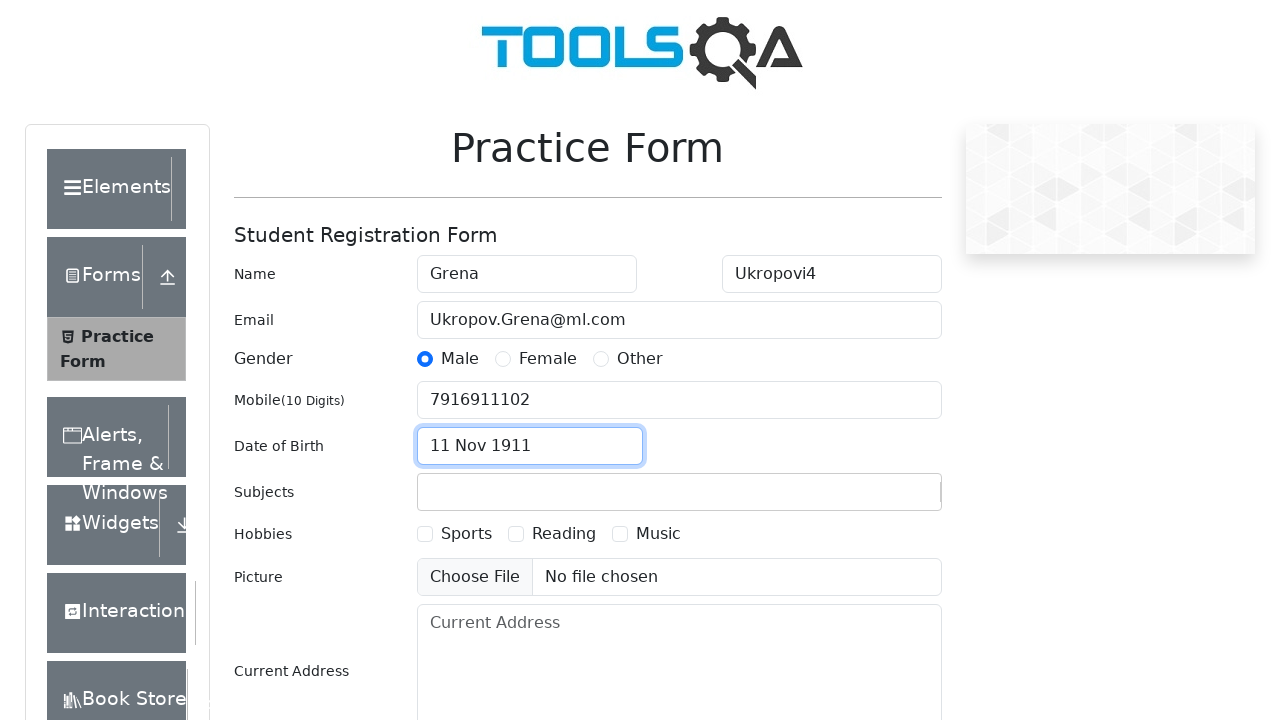

Filled subjects input field with 'Hindi' on #subjectsInput
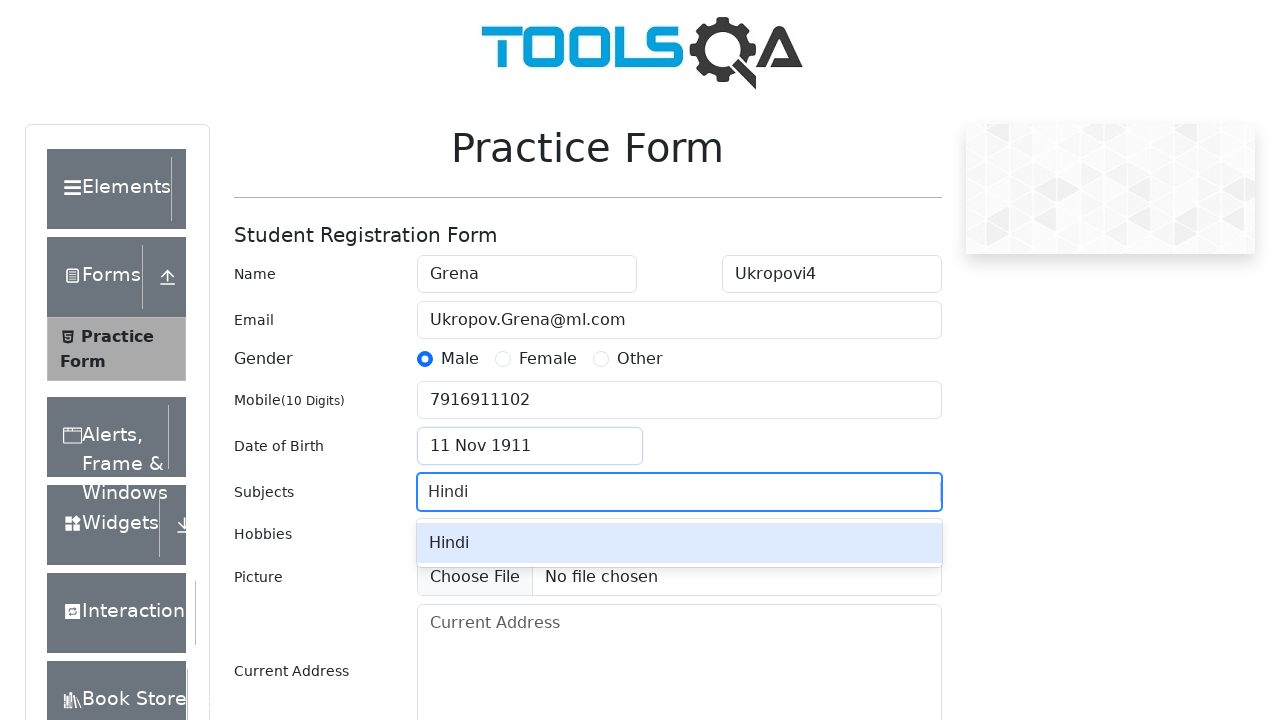

Pressed Enter to add Hindi subject on #subjectsInput
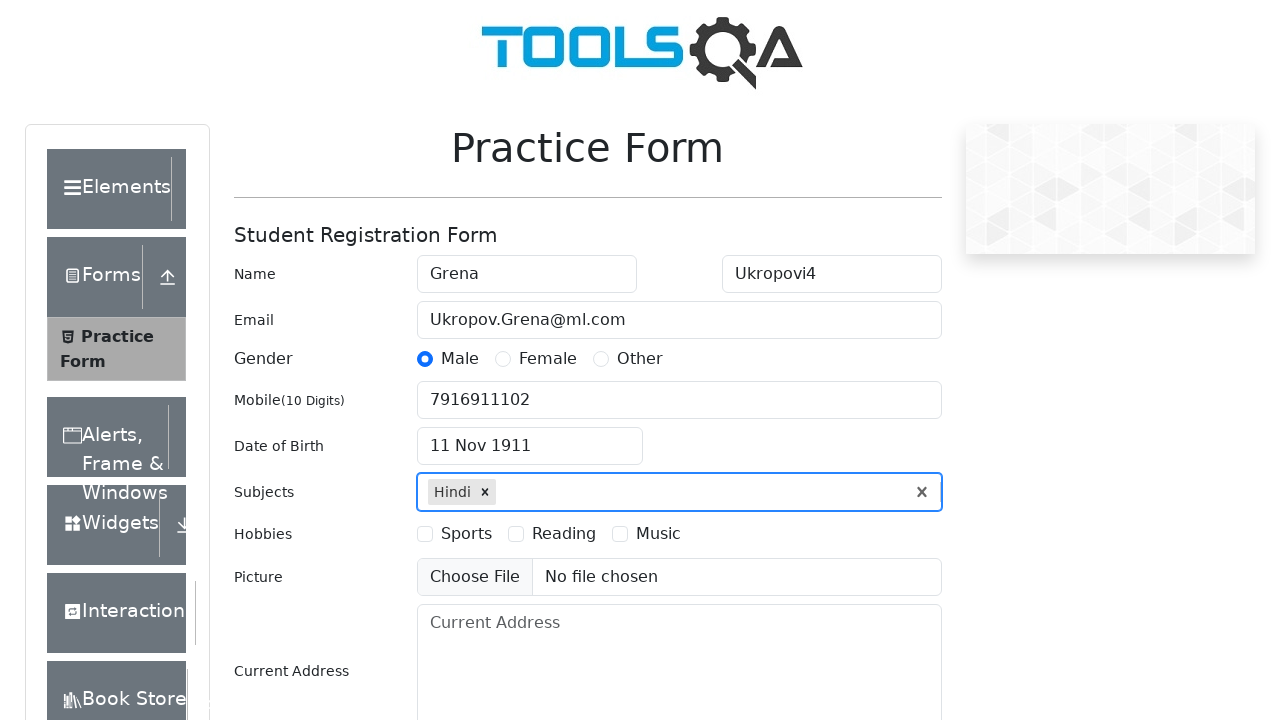

Selected first hobby (Sports) at (466, 534) on label[for='hobbies-checkbox-1']
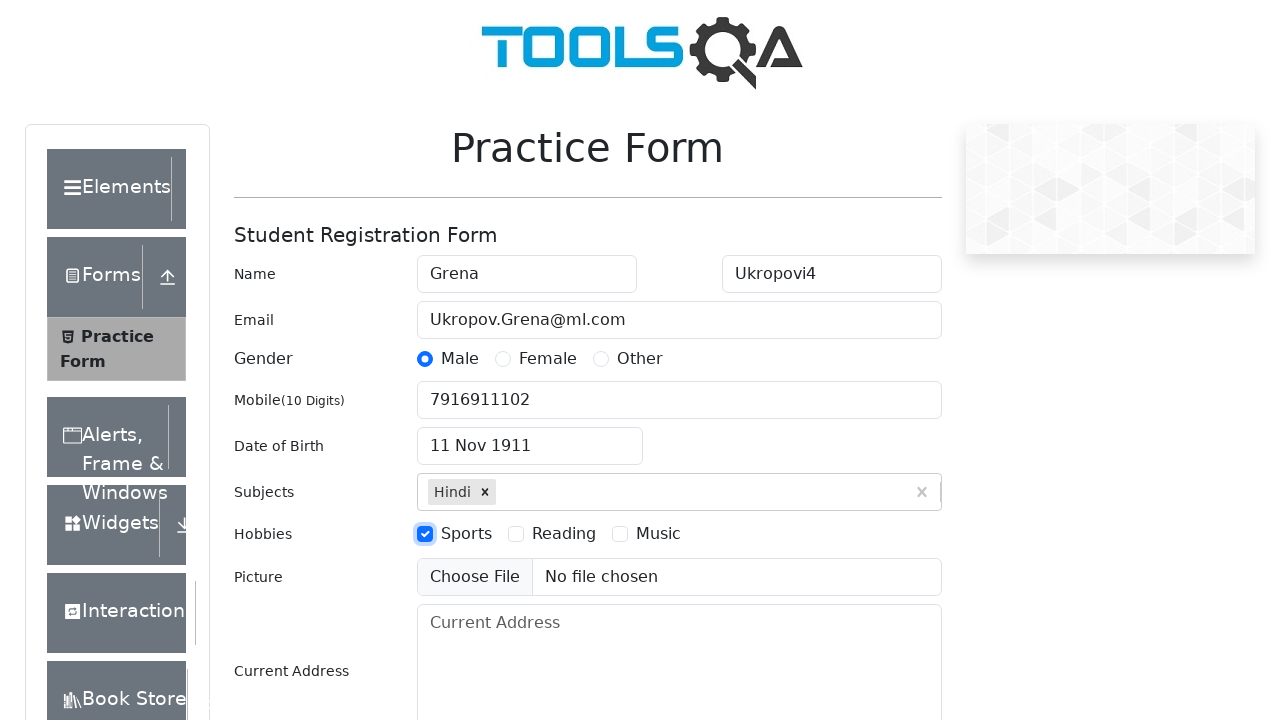

Selected second hobby (Reading) at (564, 534) on label[for='hobbies-checkbox-2']
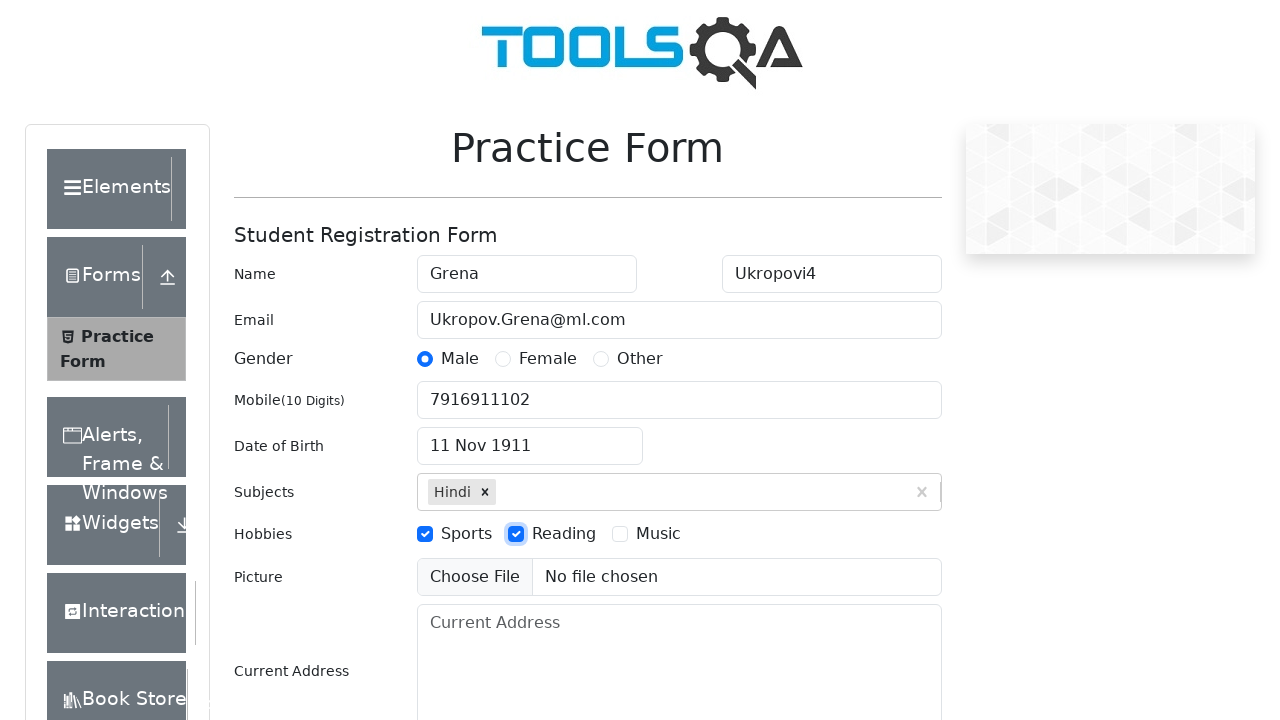

Selected third hobby (Music) at (658, 534) on label[for='hobbies-checkbox-3']
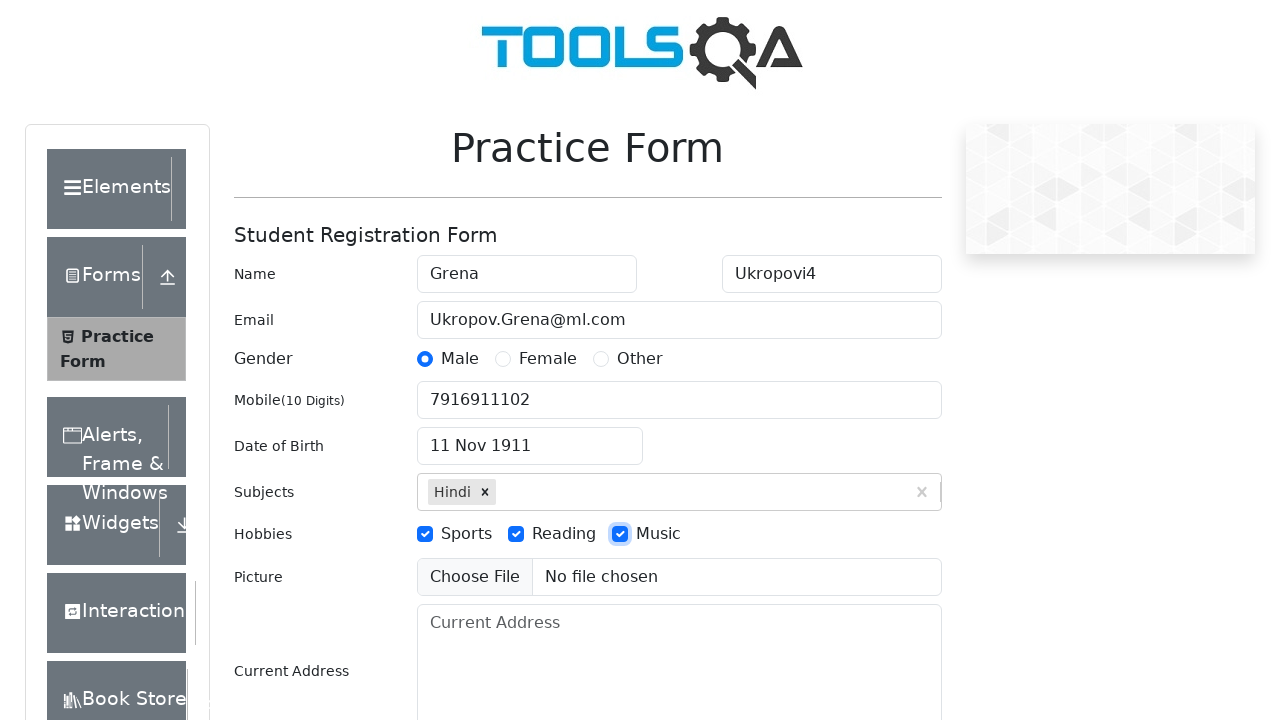

Filled current address field with 'USA' on #currentAddress
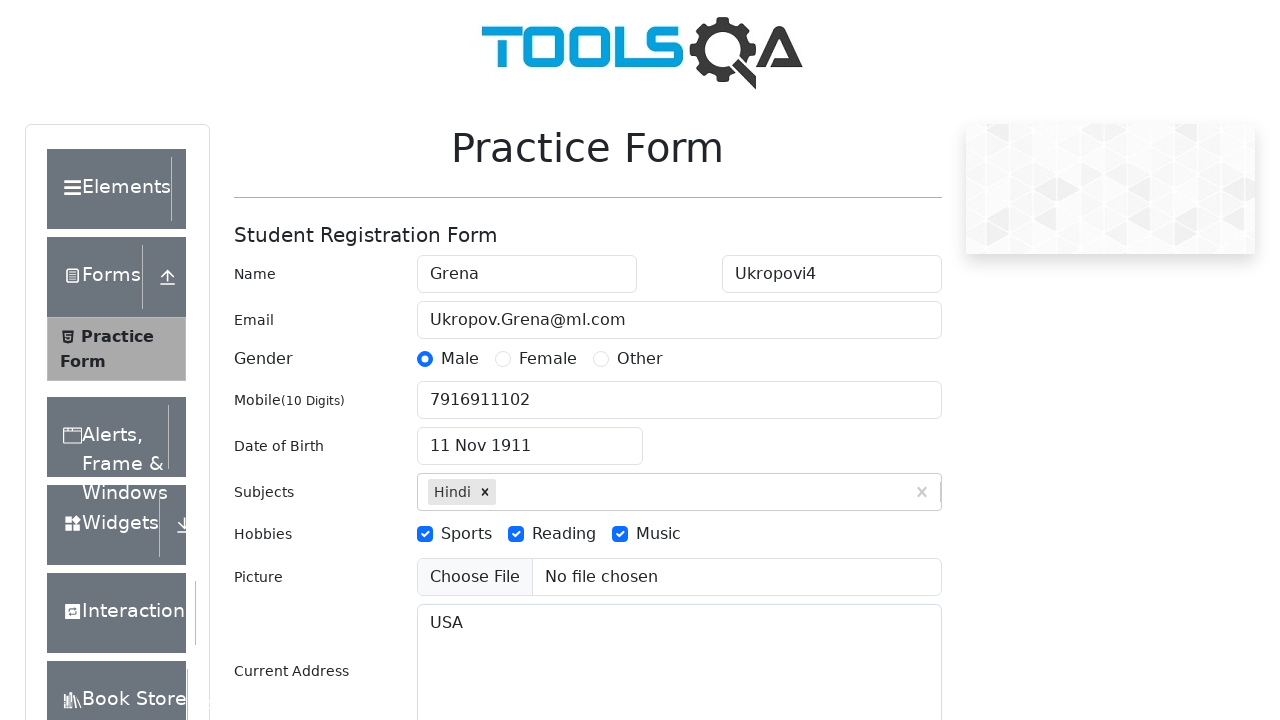

Clicked state dropdown to open selection options at (527, 437) on #state
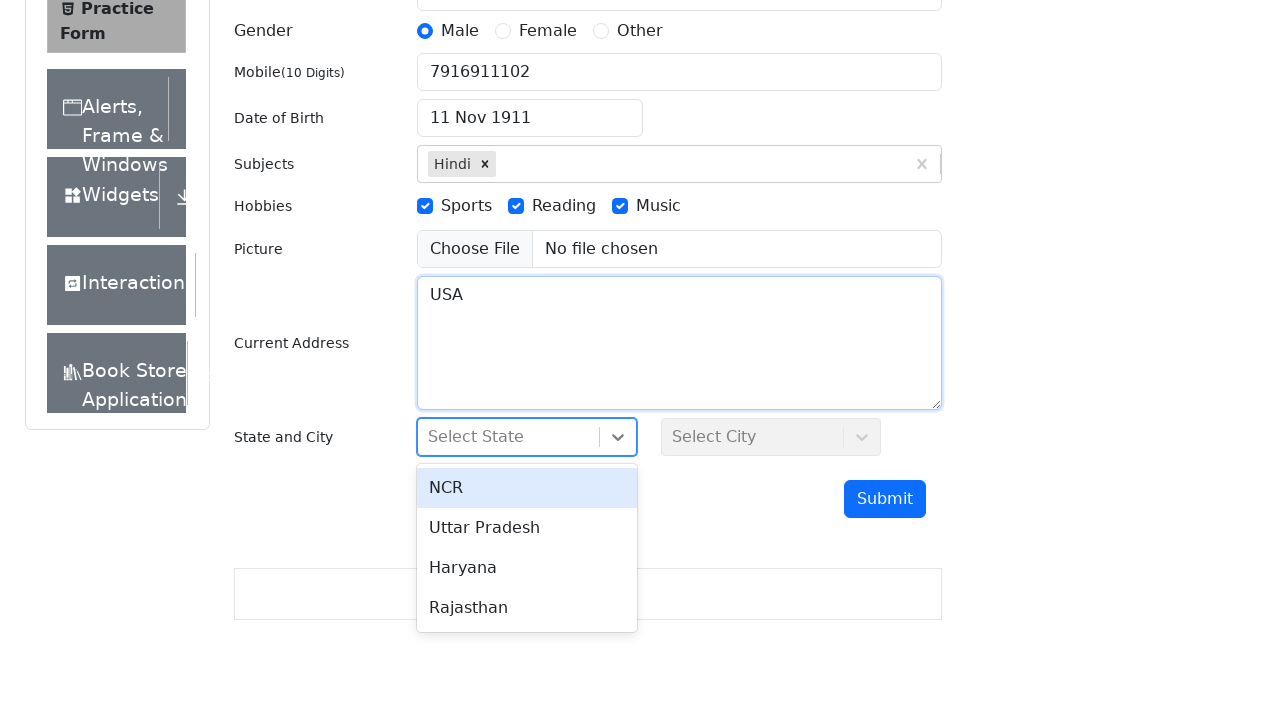

Selected state from dropdown at (527, 608) on #react-select-3-option-3
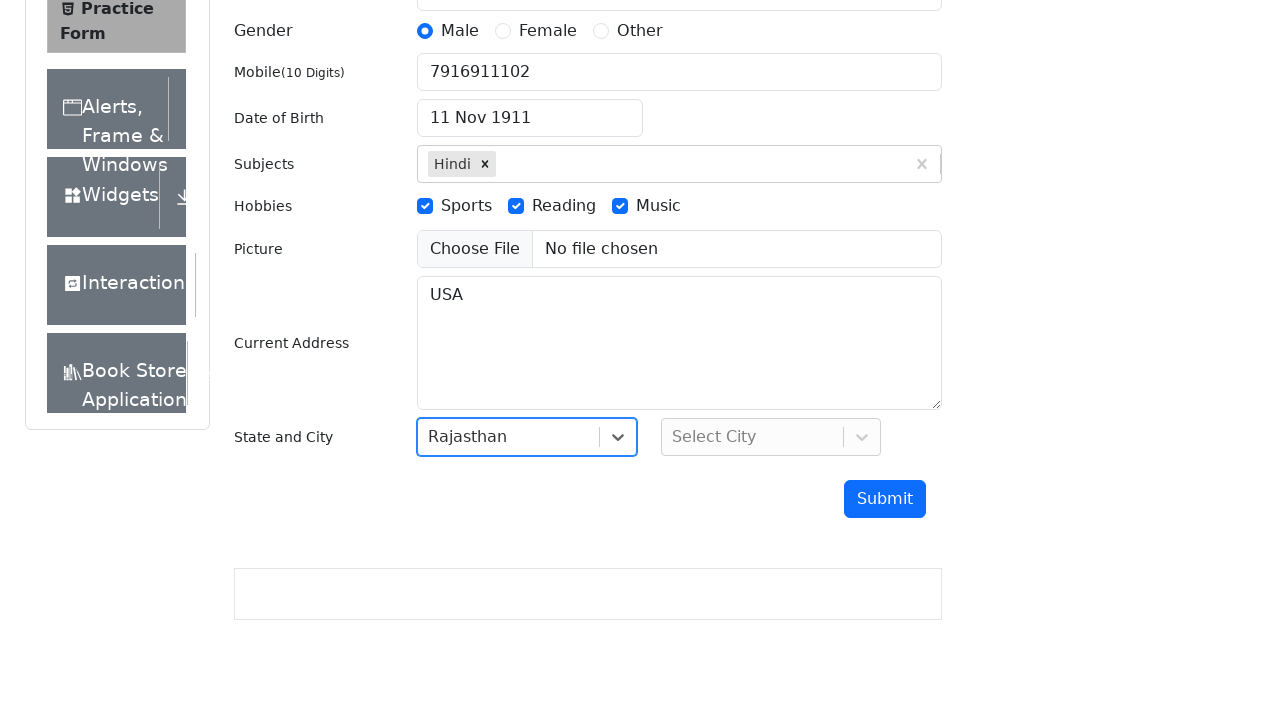

Clicked city dropdown to open selection options at (771, 437) on #city
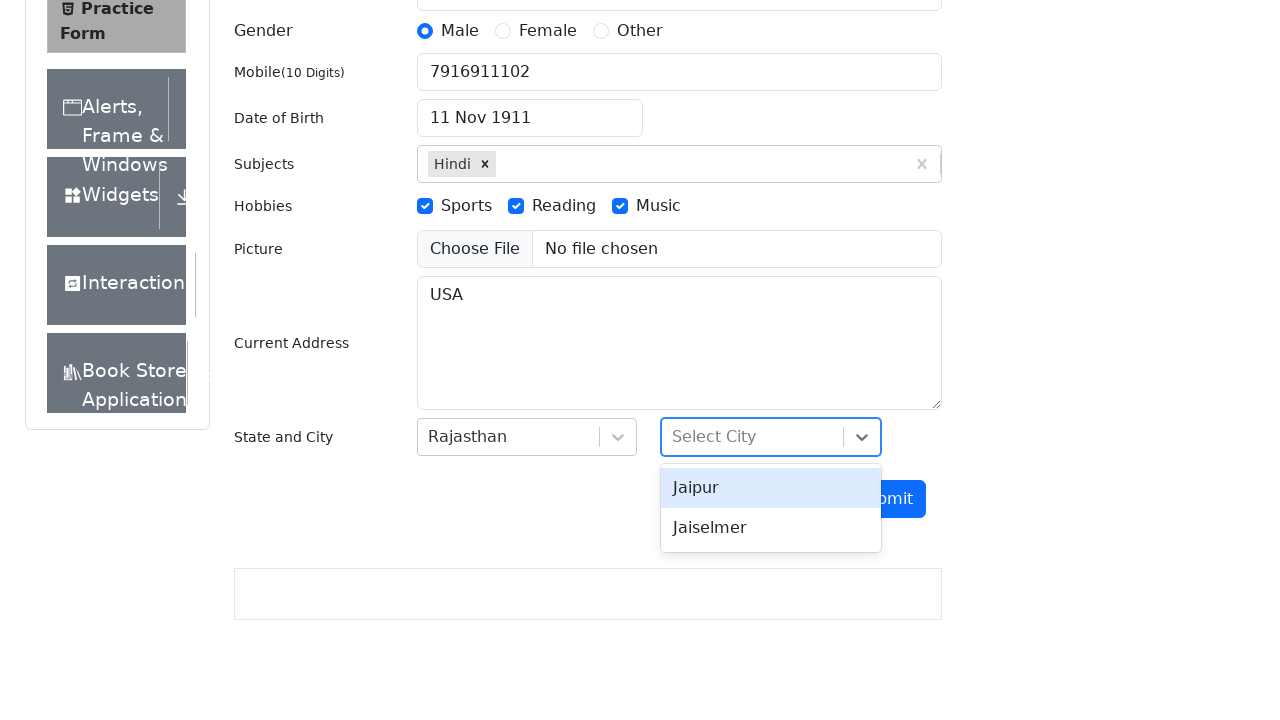

Selected city from dropdown at (771, 528) on #react-select-4-option-1
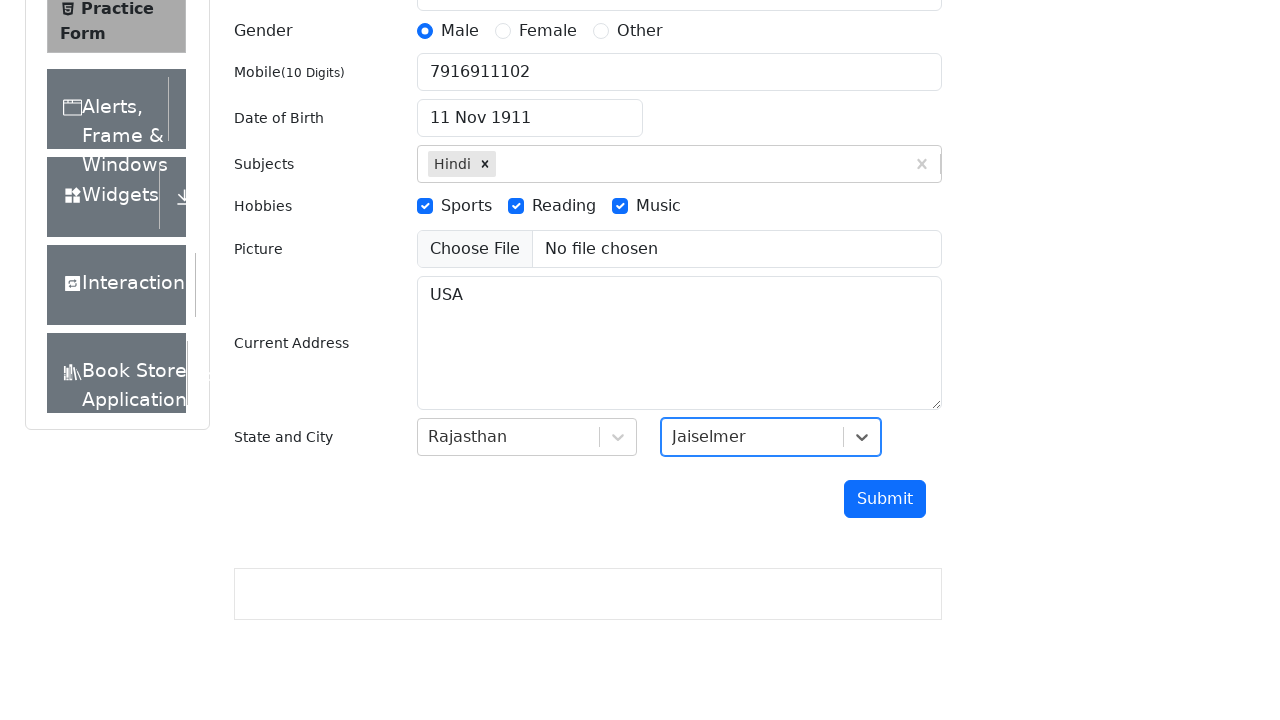

Clicked submit button to submit the registration form at (885, 499) on #submit
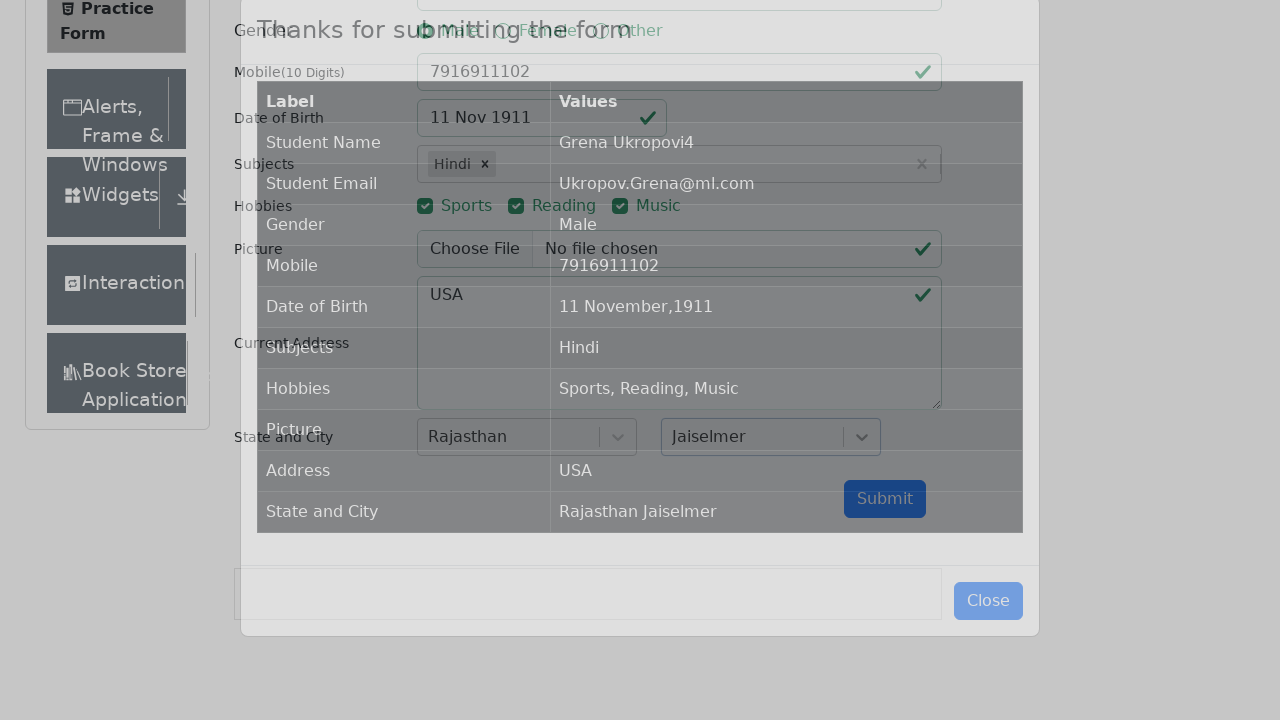

Submission modal header appeared
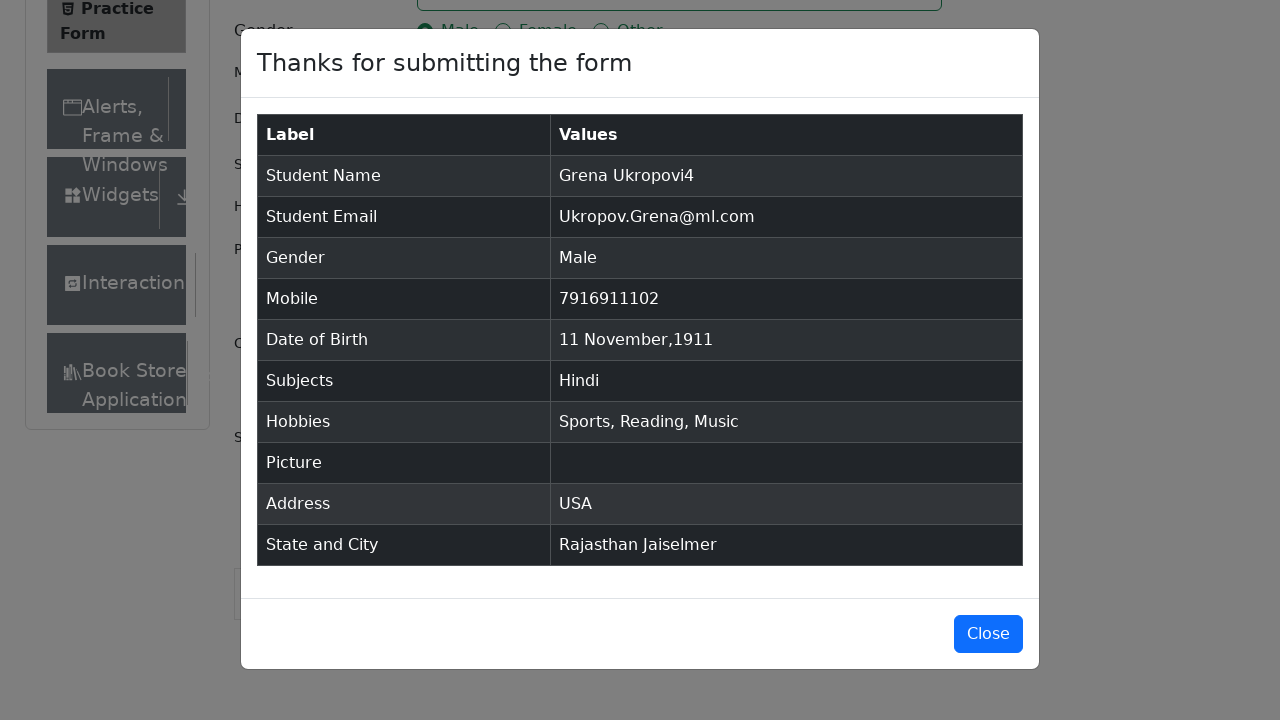

Verified modal header contains 'Thanks for submitting the form'
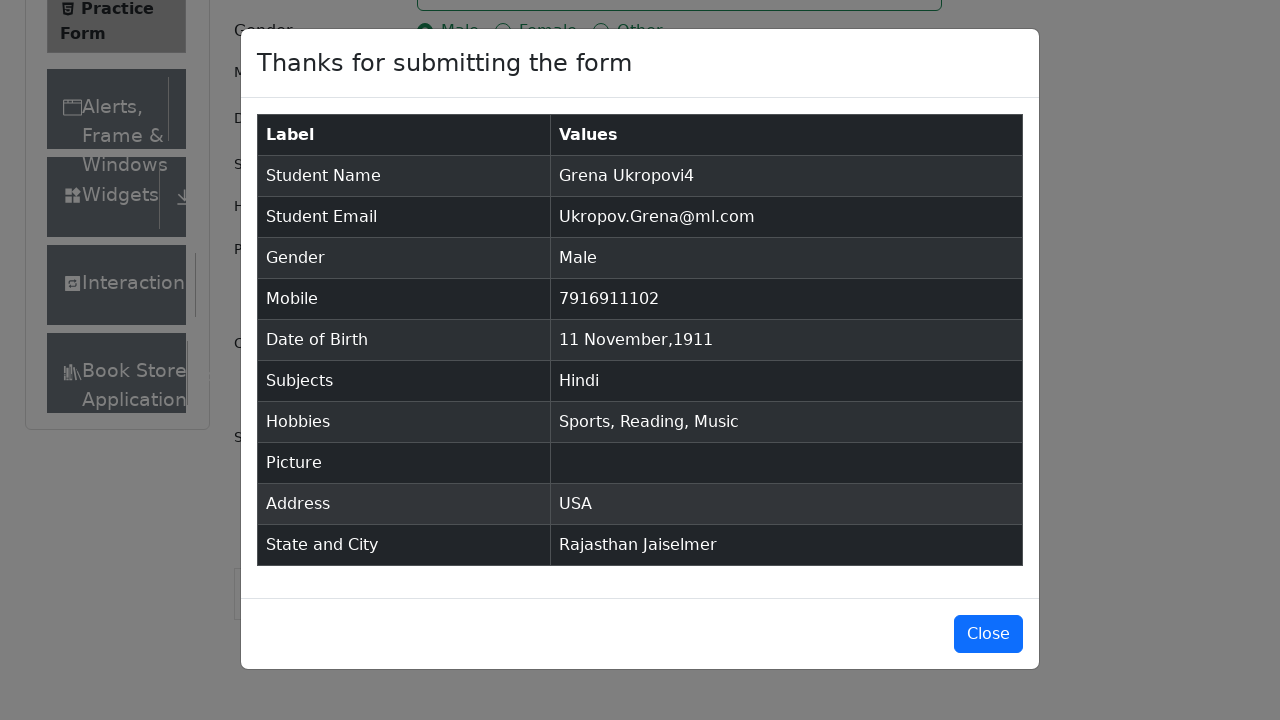

Verified full name 'Grena Ukropovi4' in submission confirmation
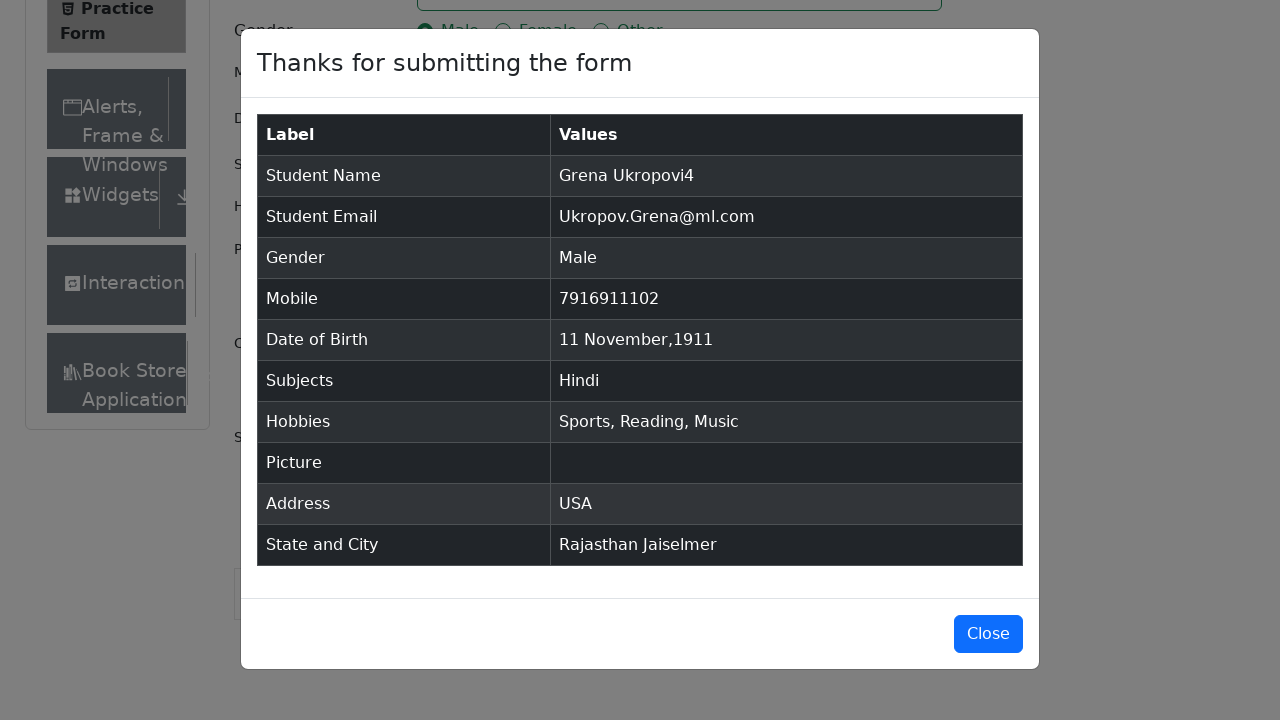

Verified email 'Ukropov.Grena@ml.com' in submission confirmation
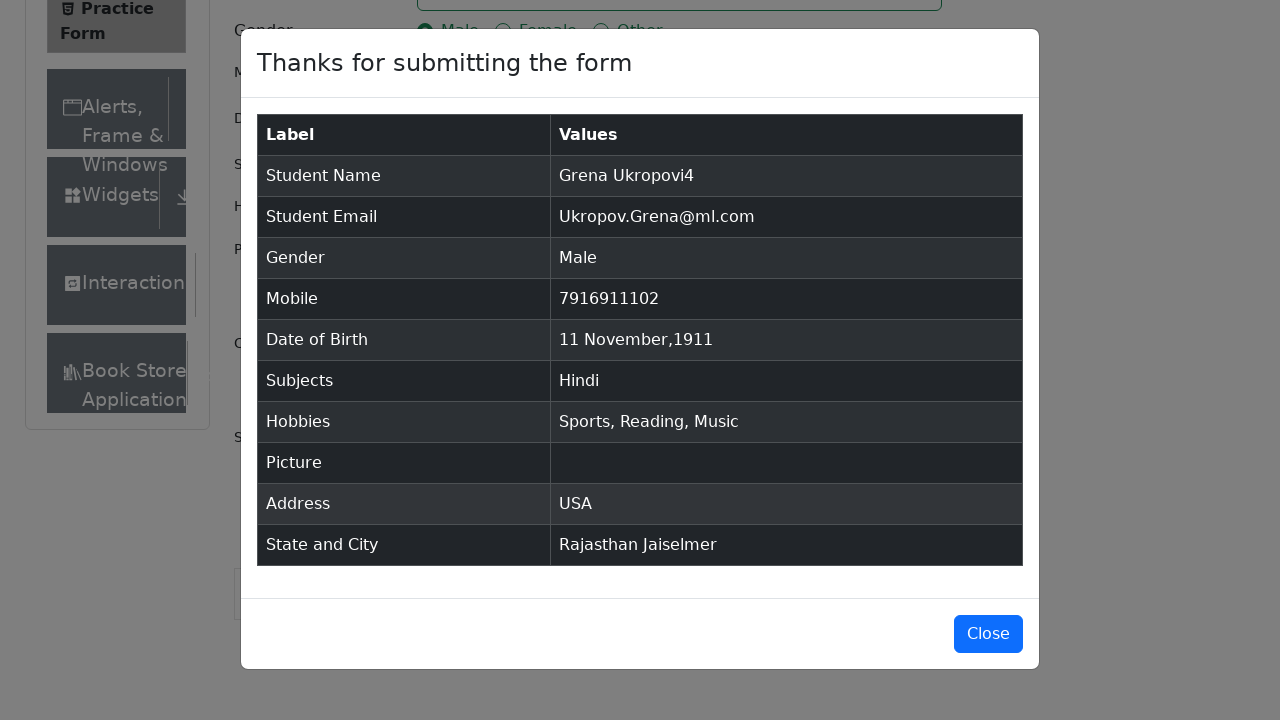

Verified gender 'Male' in submission confirmation
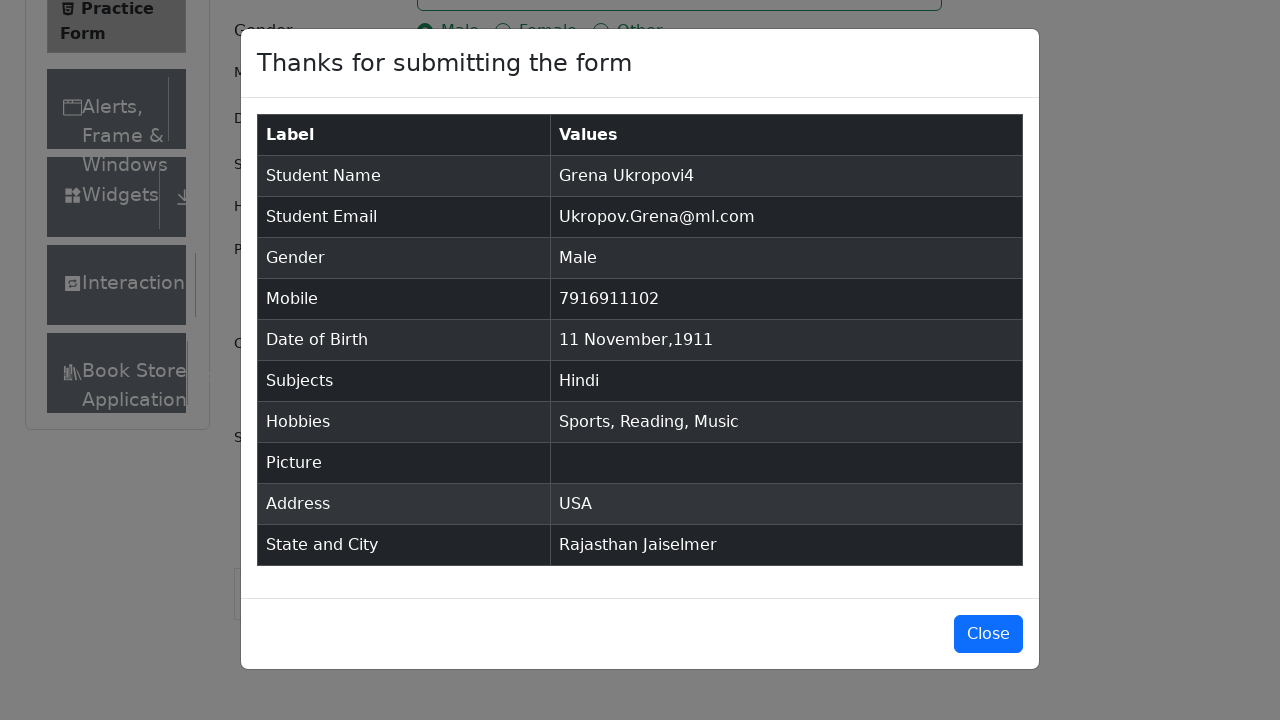

Verified phone number '7916911102' in submission confirmation
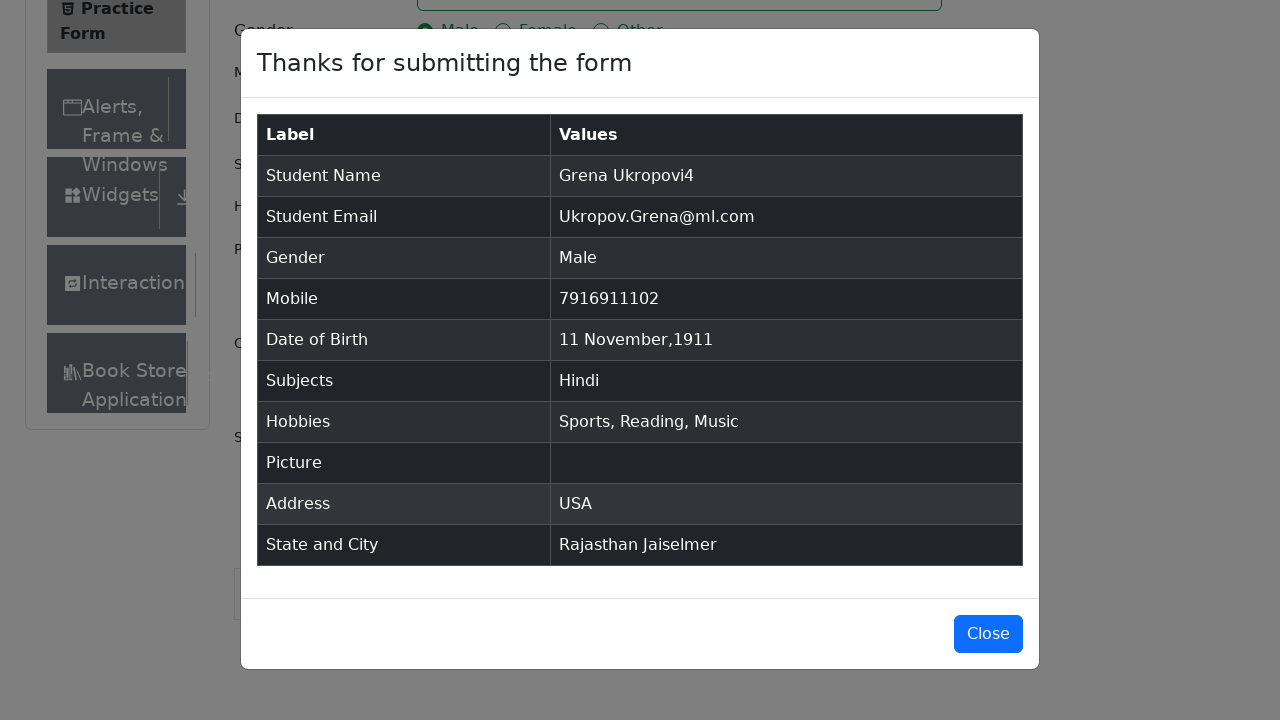

Verified date of birth '11 November,1911' in submission confirmation
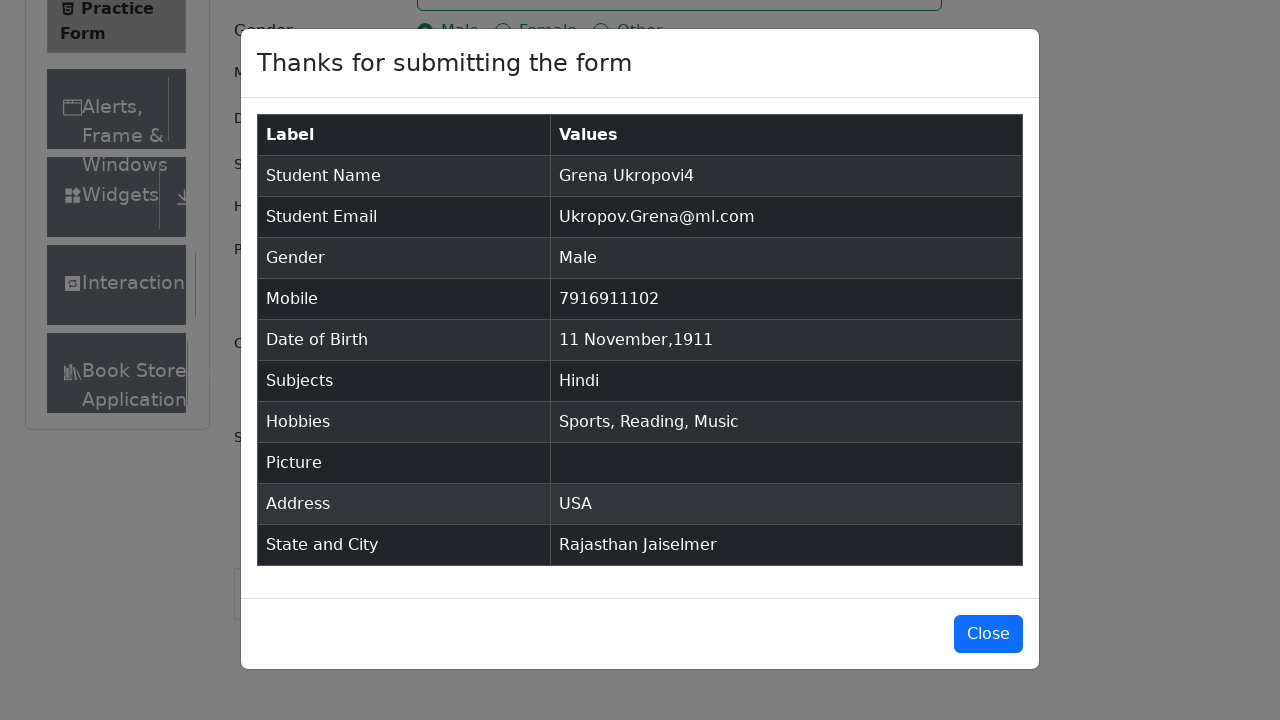

Verified subject 'Hindi' in submission confirmation
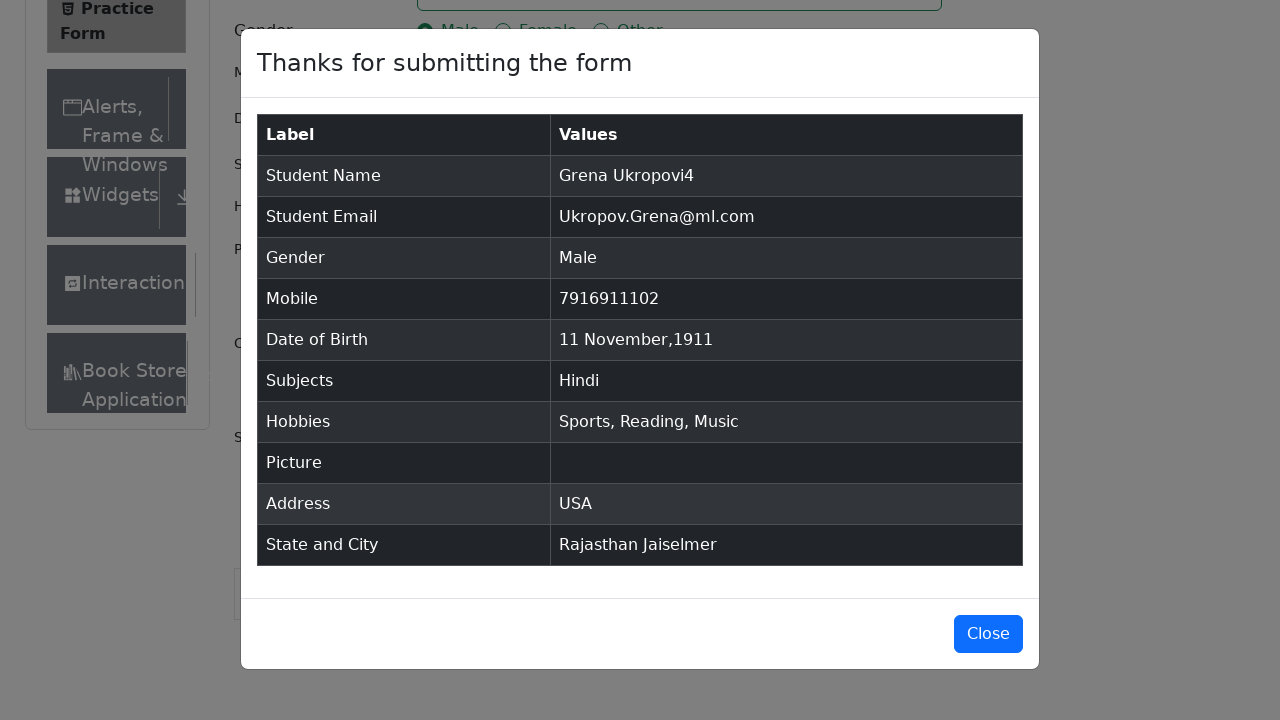

Verified hobbies 'Sports, Reading, Music' in submission confirmation
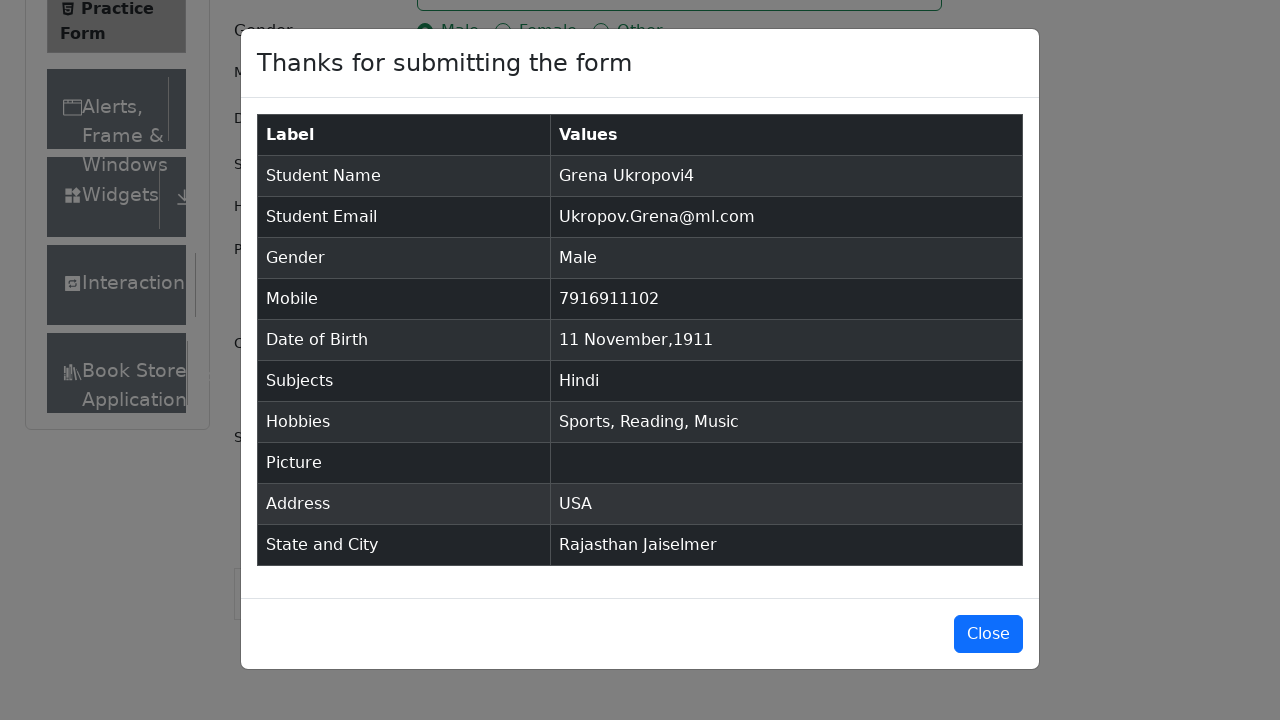

Verified address 'USA' in submission confirmation
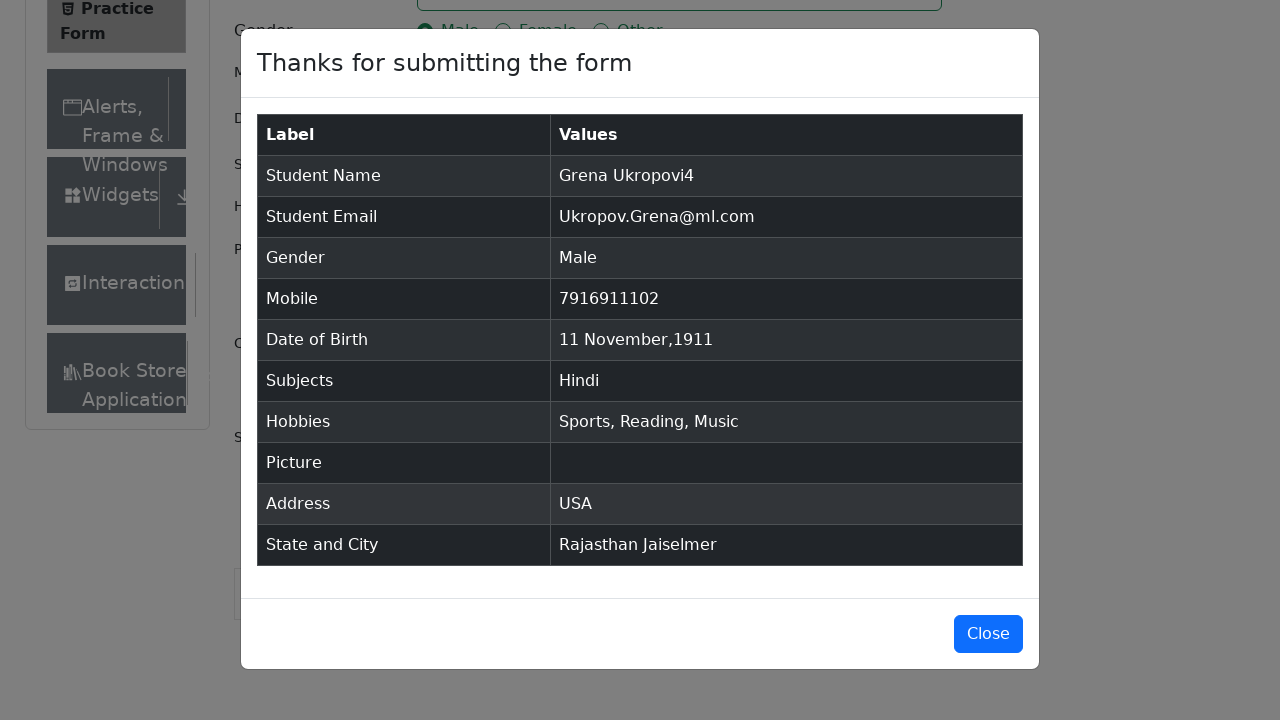

Verified state and city 'Rajasthan Jaiselmer' in submission confirmation
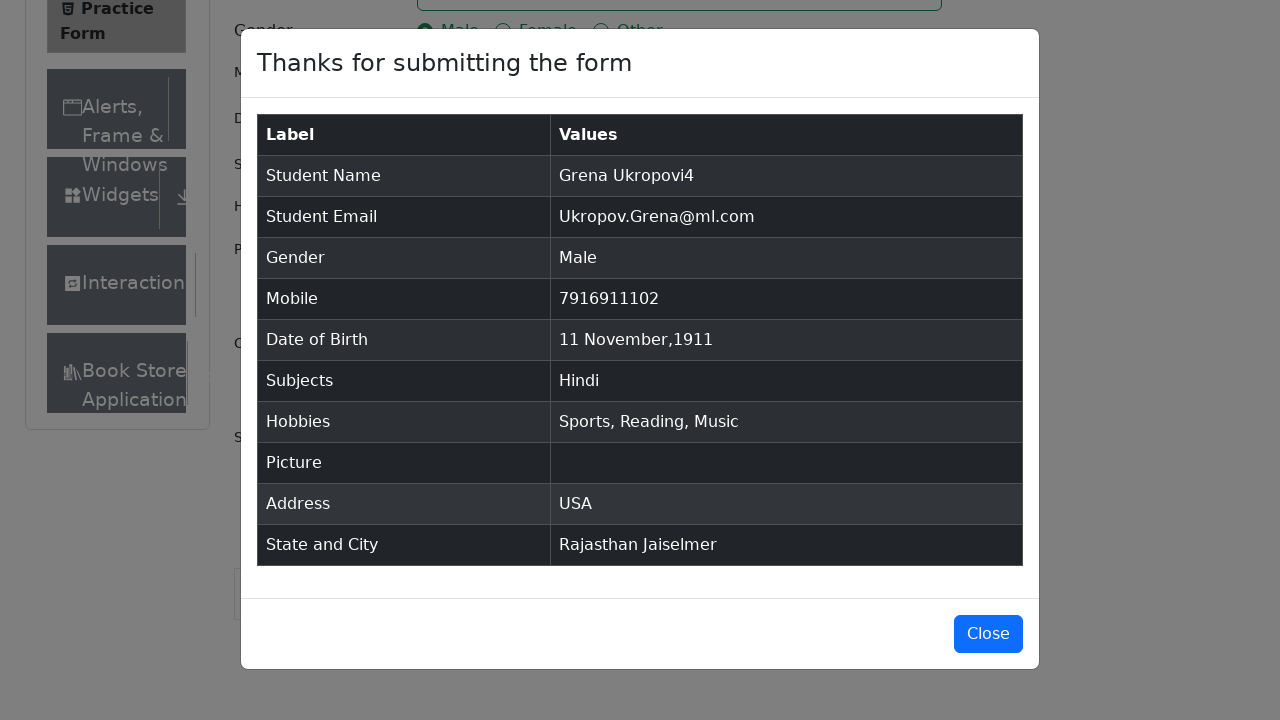

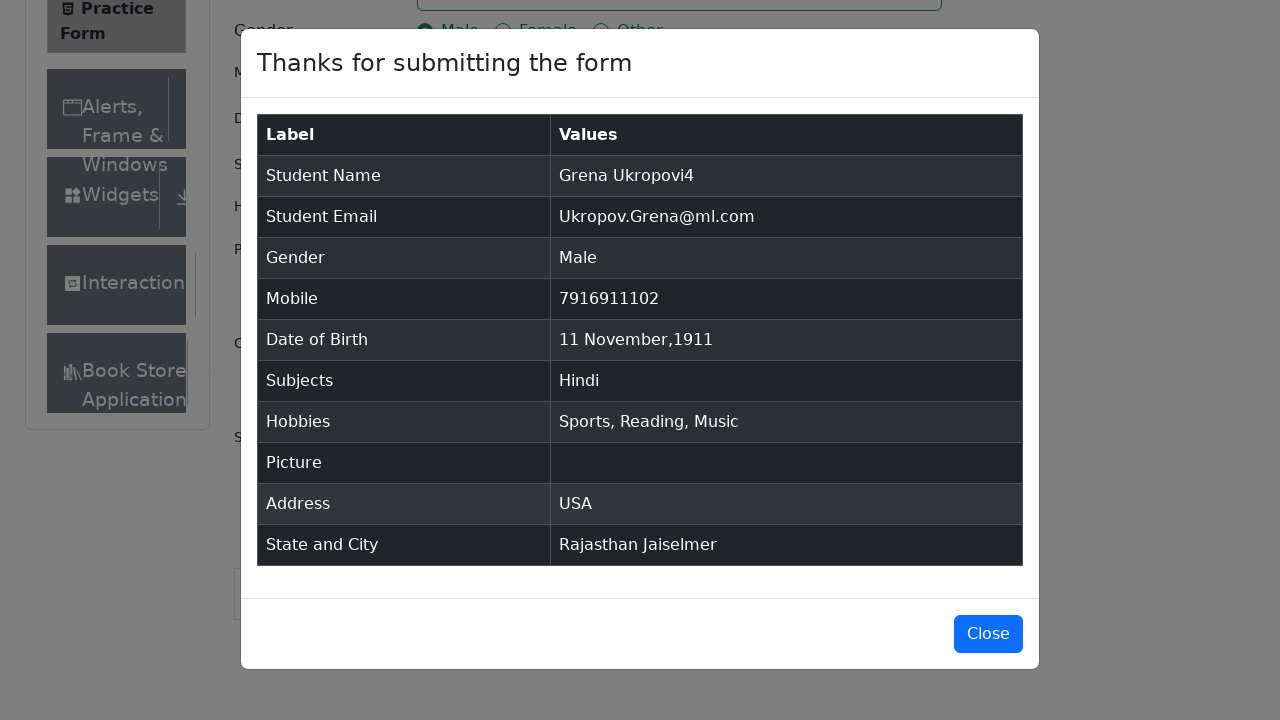